Tests web table sorting functionality by clicking a column header to sort, verifying the sort order, and navigating through paginated results to find a specific item (Rice).

Starting URL: https://rahulshettyacademy.com/greenkart/#/offers

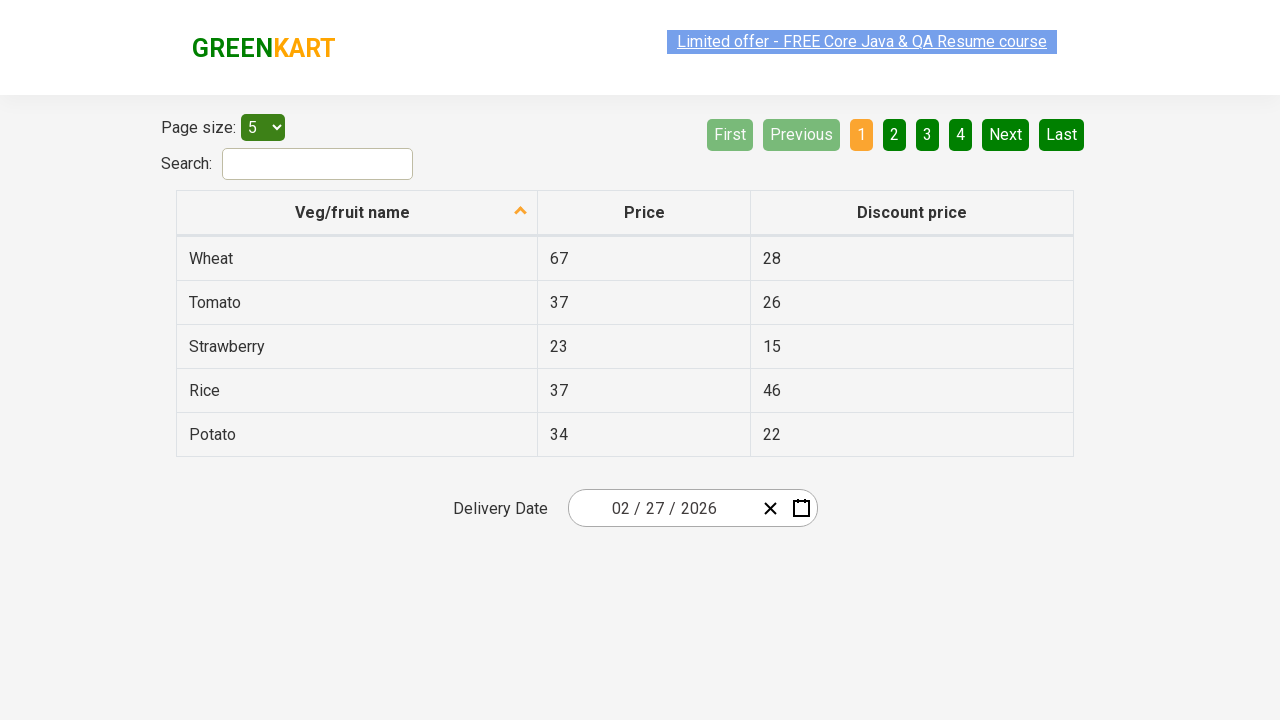

Clicked first column header to sort table at (357, 213) on xpath=//tr/th[1]
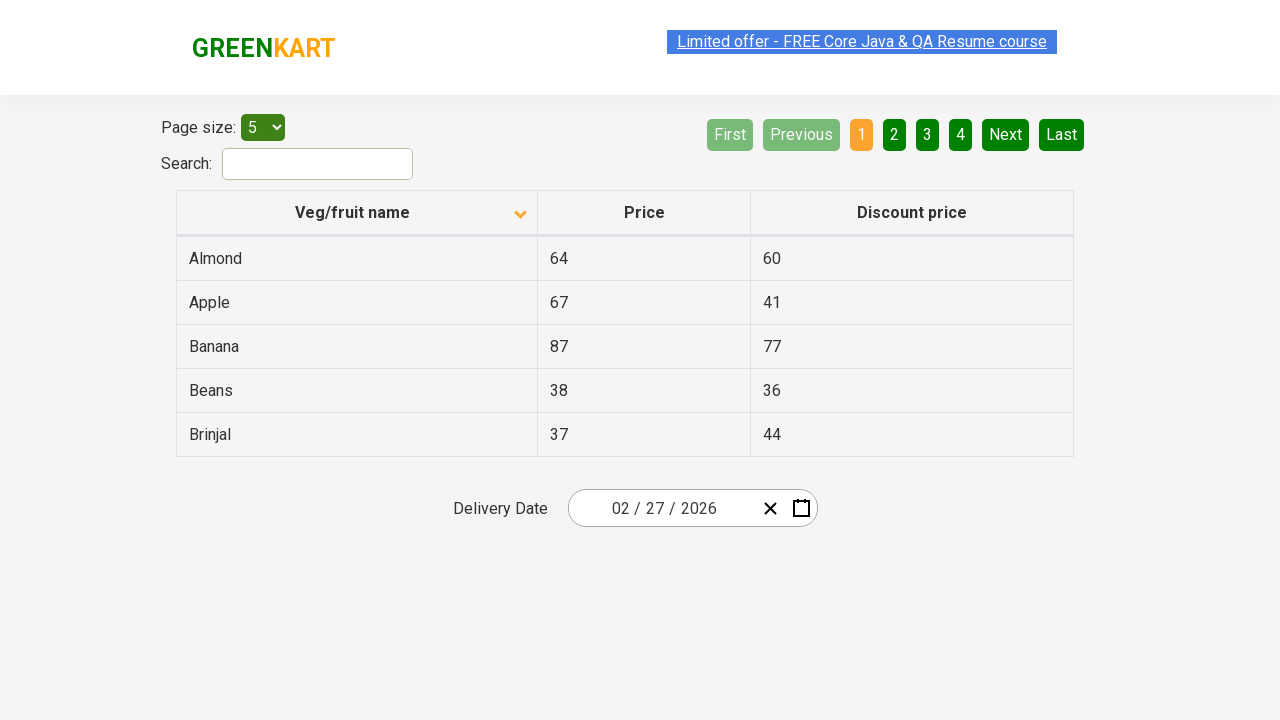

Table data loaded and first column cell appeared
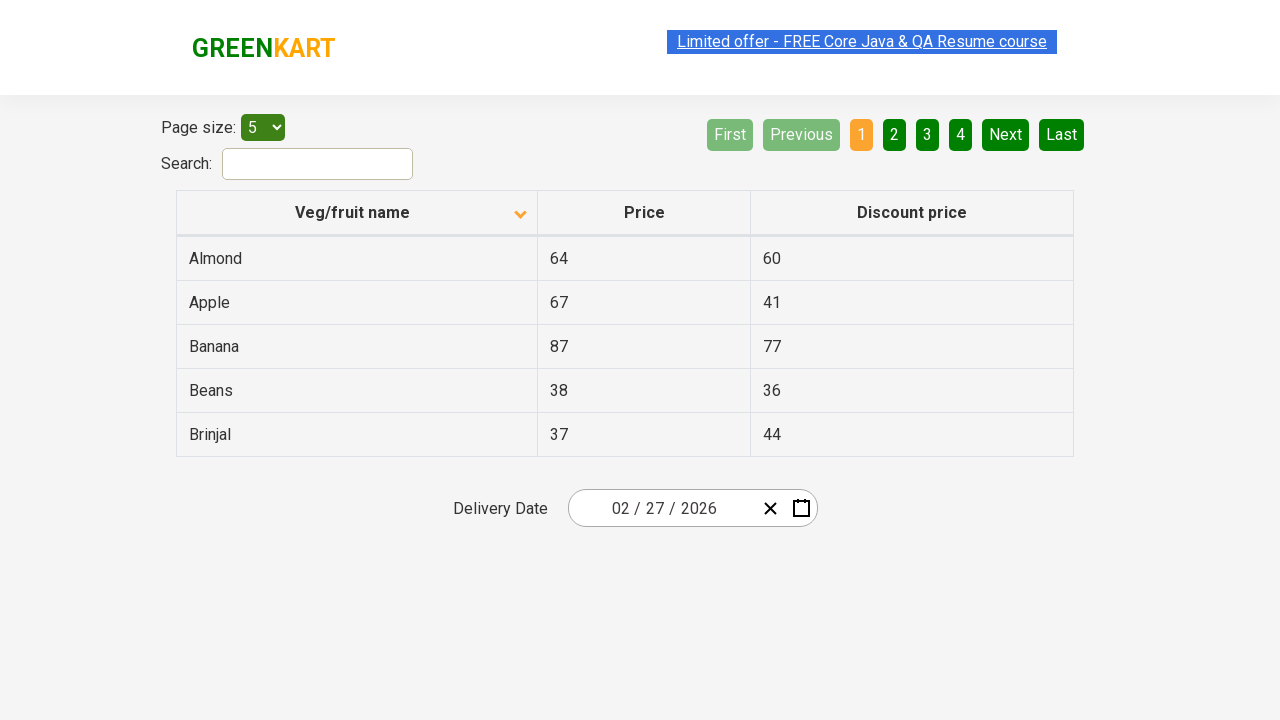

Retrieved first column data and verified sorting in ascending order
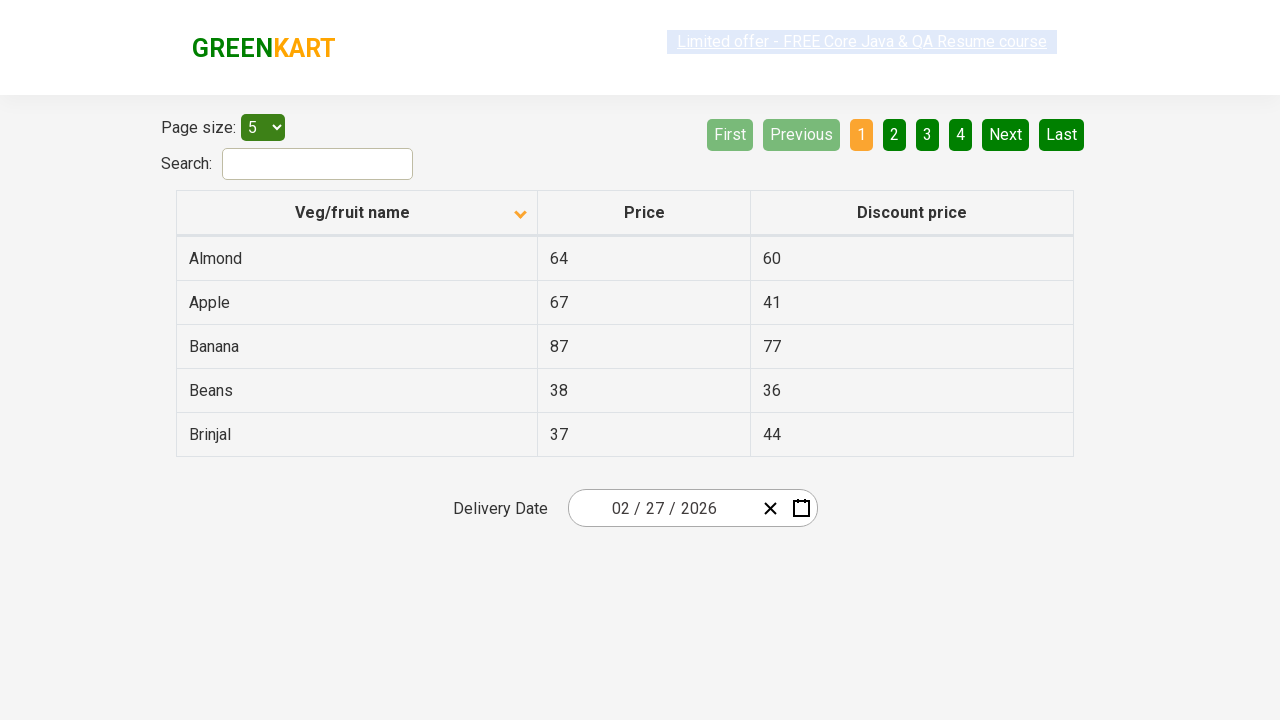

Assertion passed: table is sorted correctly
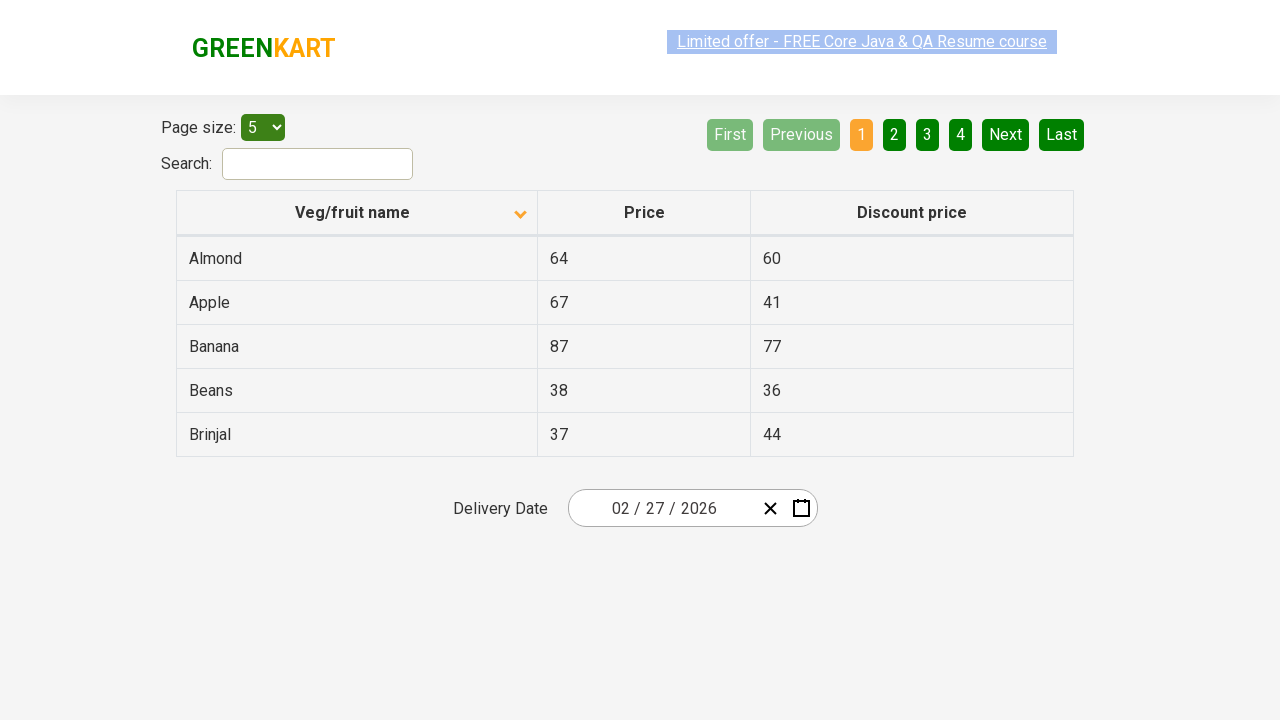

Clicked next page button to navigate to next pagination at (1006, 134) on [aria-label='Next']
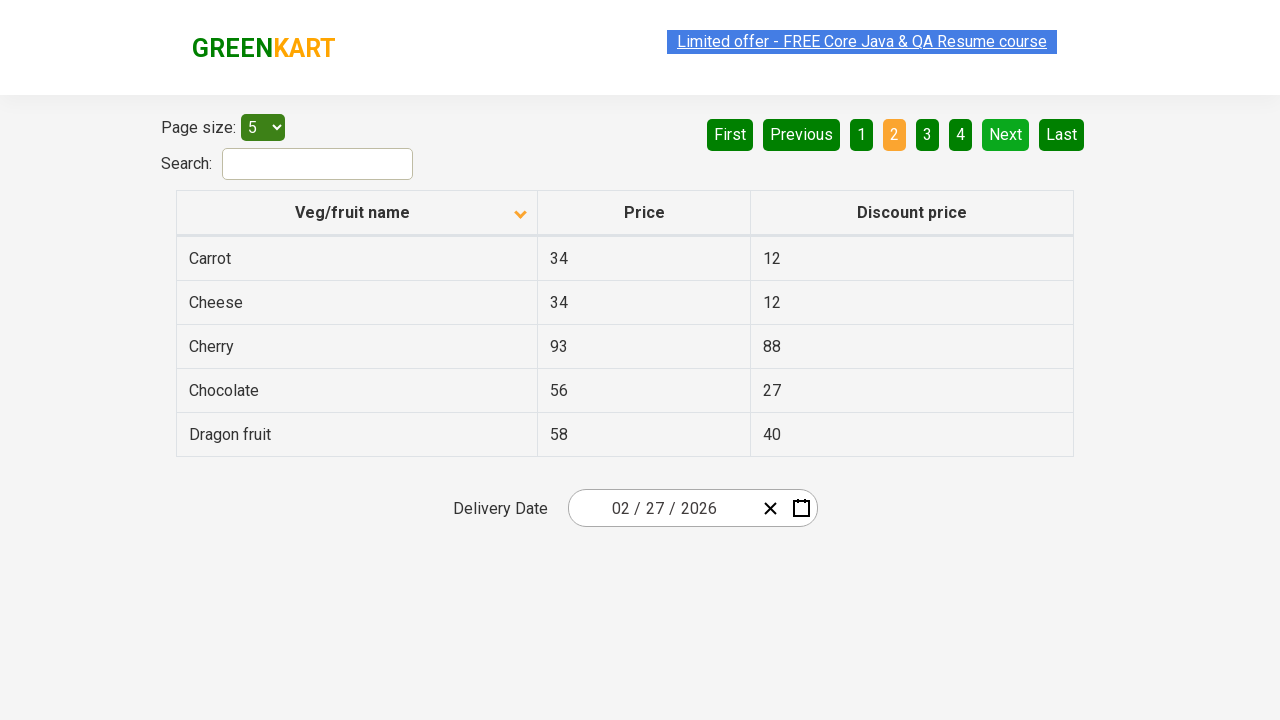

Waited for page transition and table update
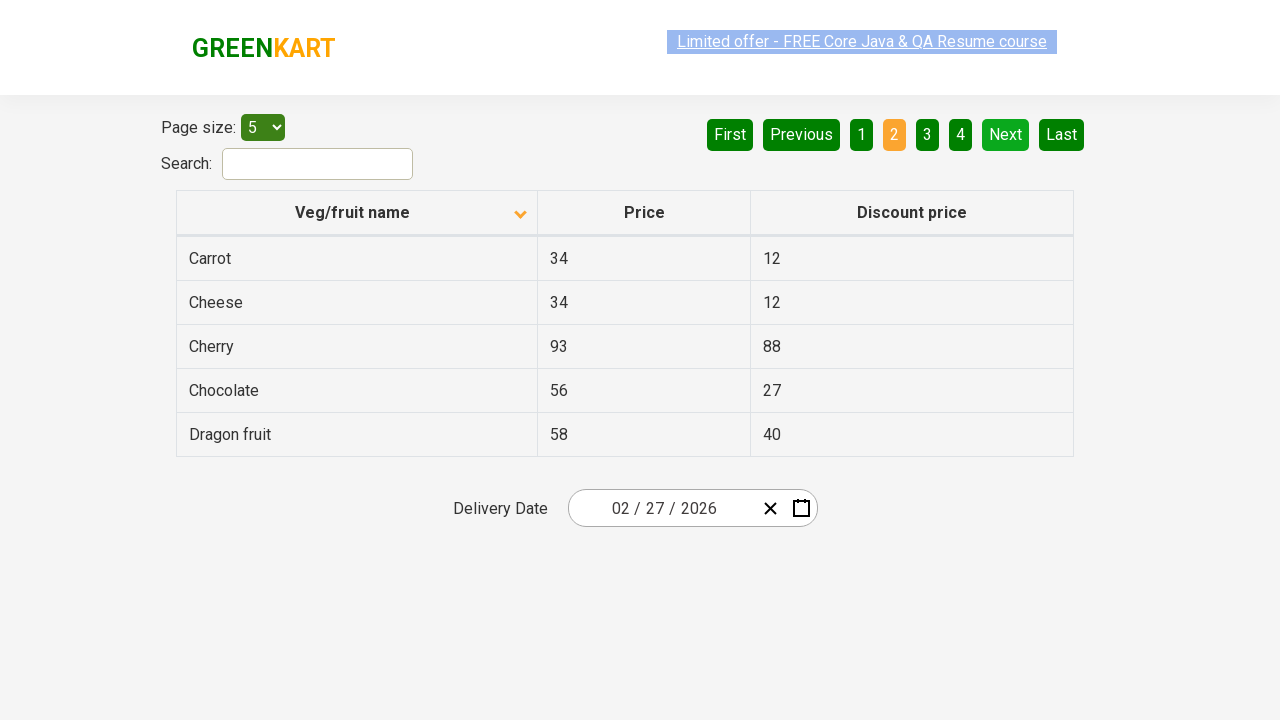

Clicked next page button to navigate to next pagination at (1006, 134) on [aria-label='Next']
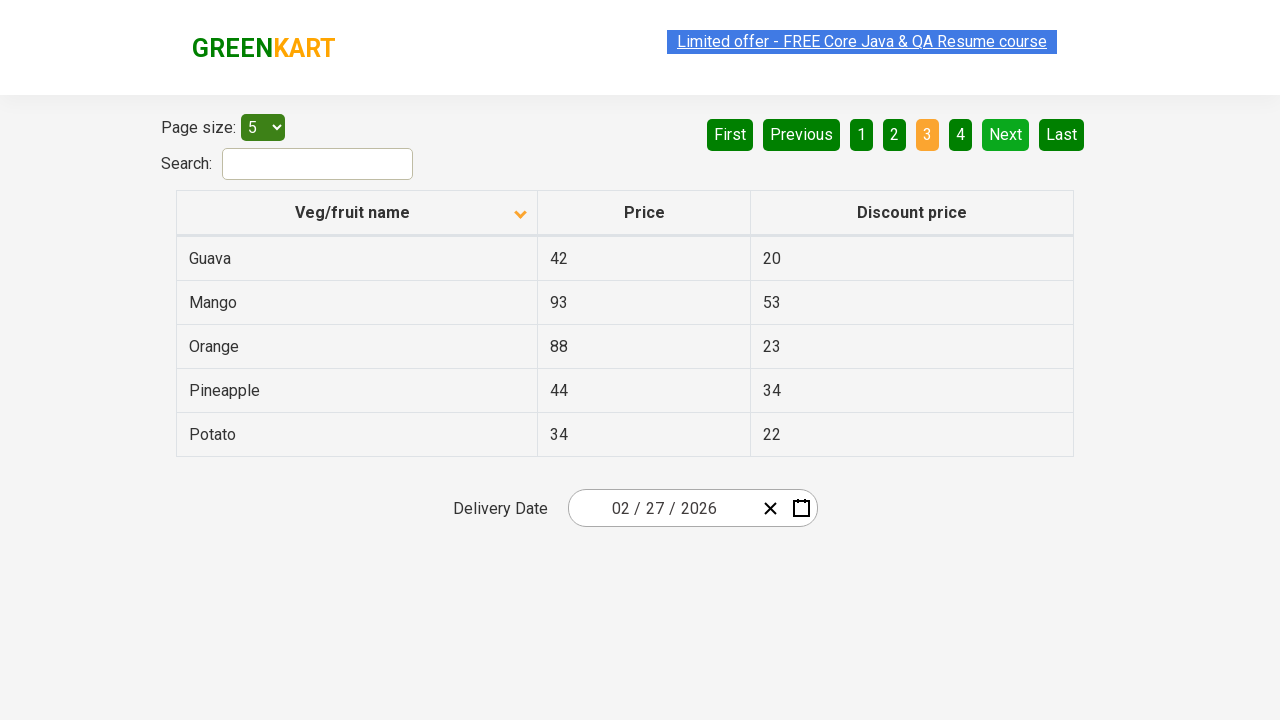

Waited for page transition and table update
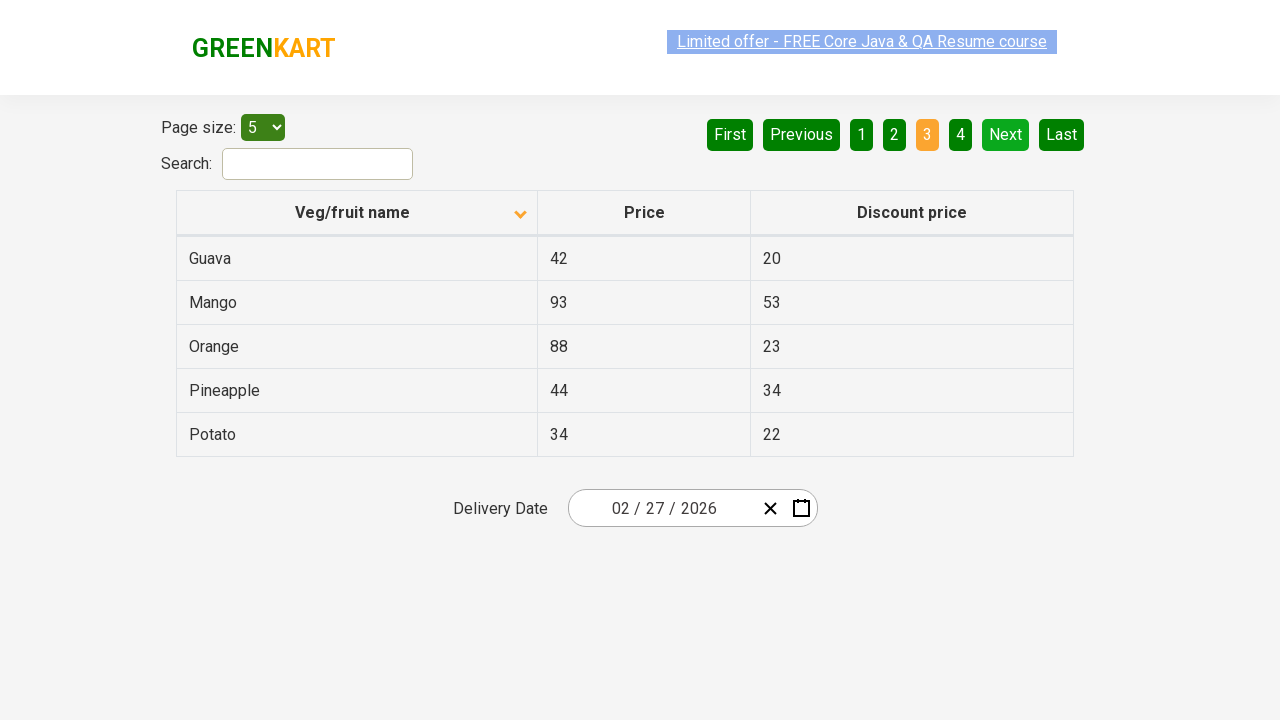

Clicked next page button to navigate to next pagination at (1006, 134) on [aria-label='Next']
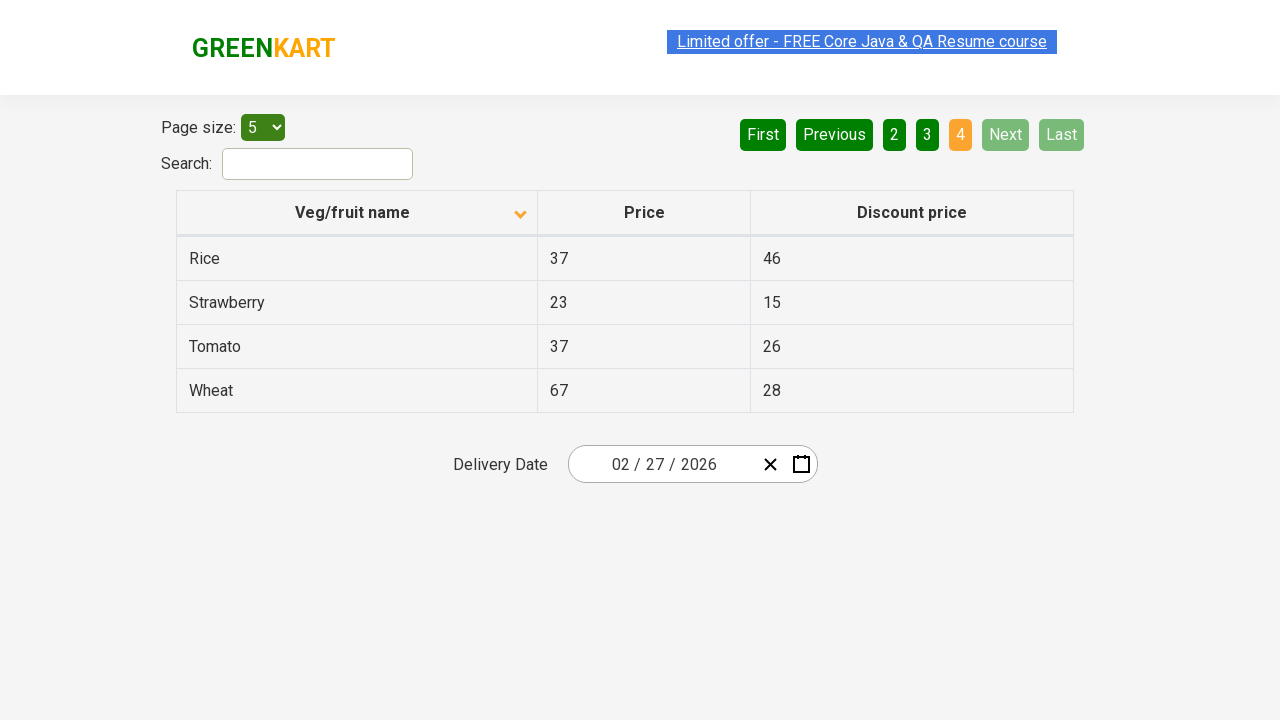

Waited for page transition and table update
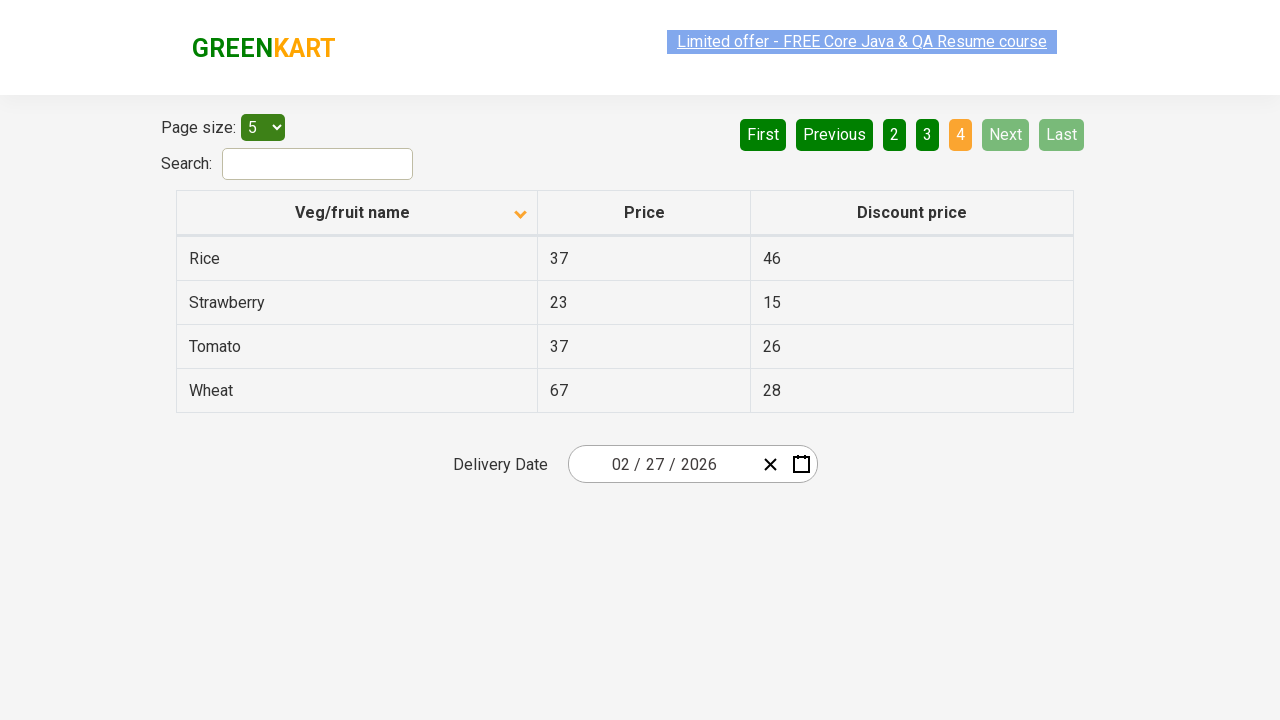

Found 'Rice' in the current page results
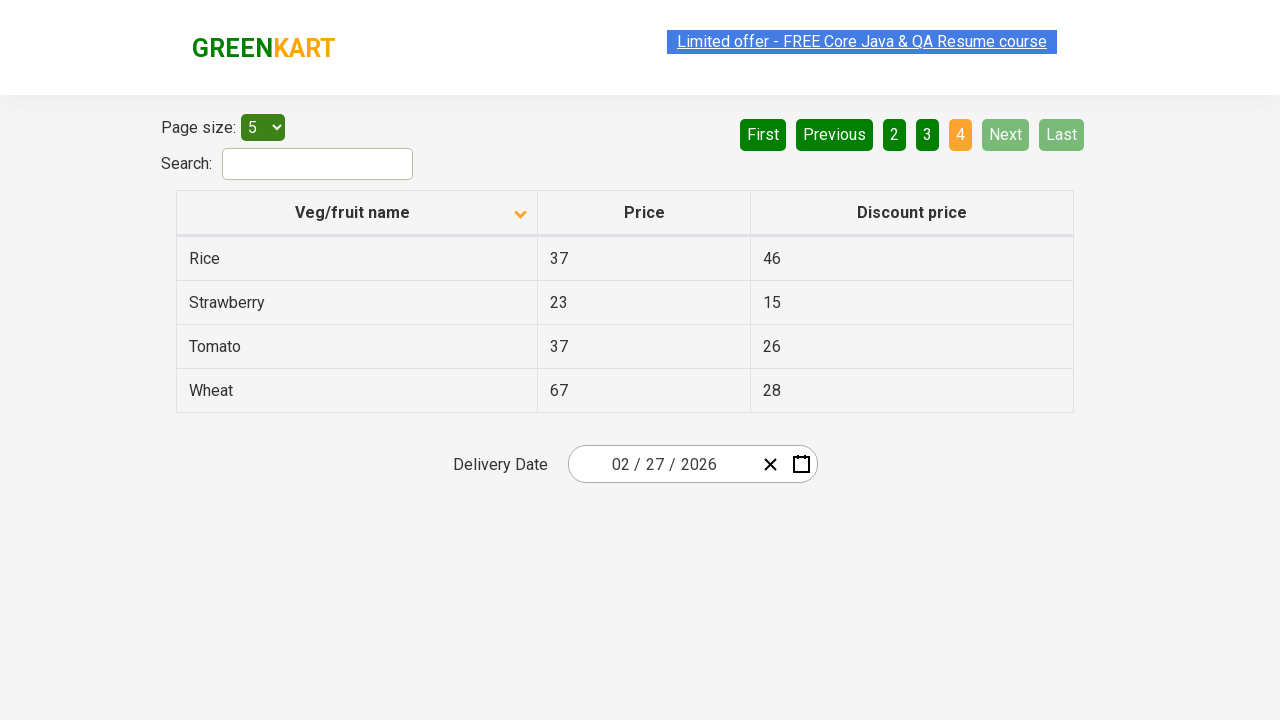

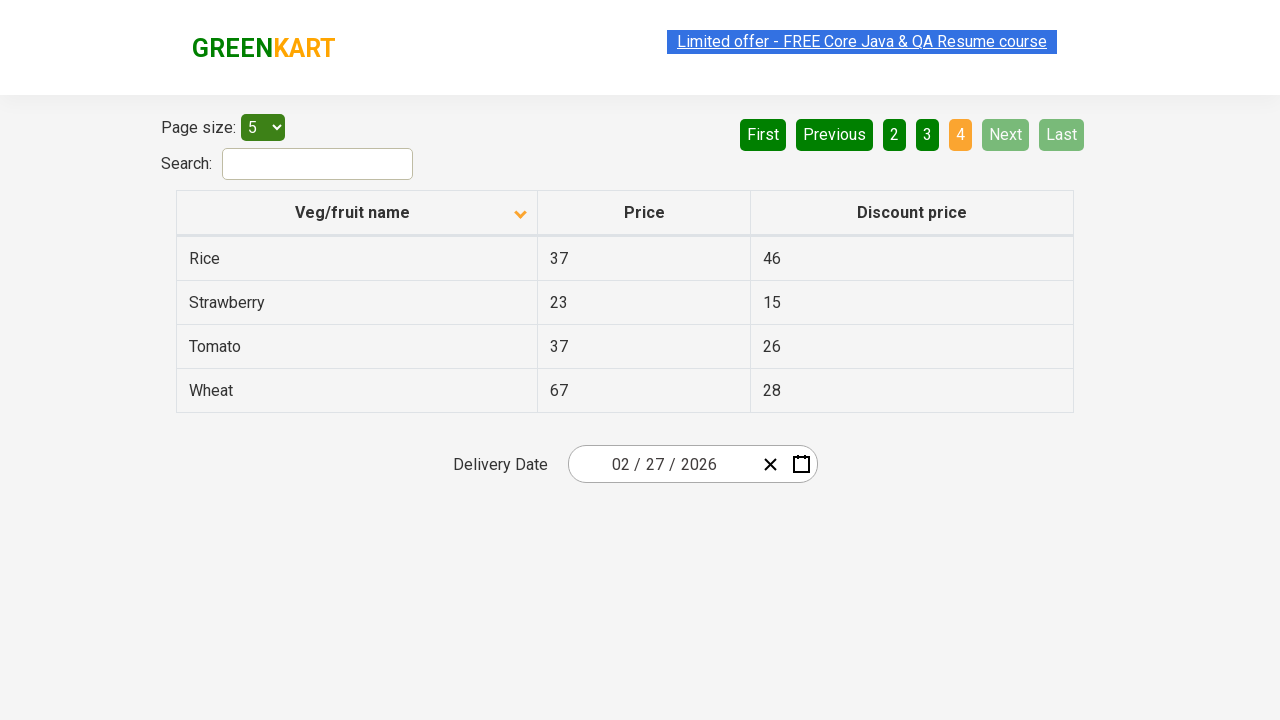